Tests JS Confirm functionality by clicking the confirm button, dismissing the confirmation dialog, and verifying the result message shows "Cancel" was clicked

Starting URL: https://the-internet.herokuapp.com/javascript_alerts

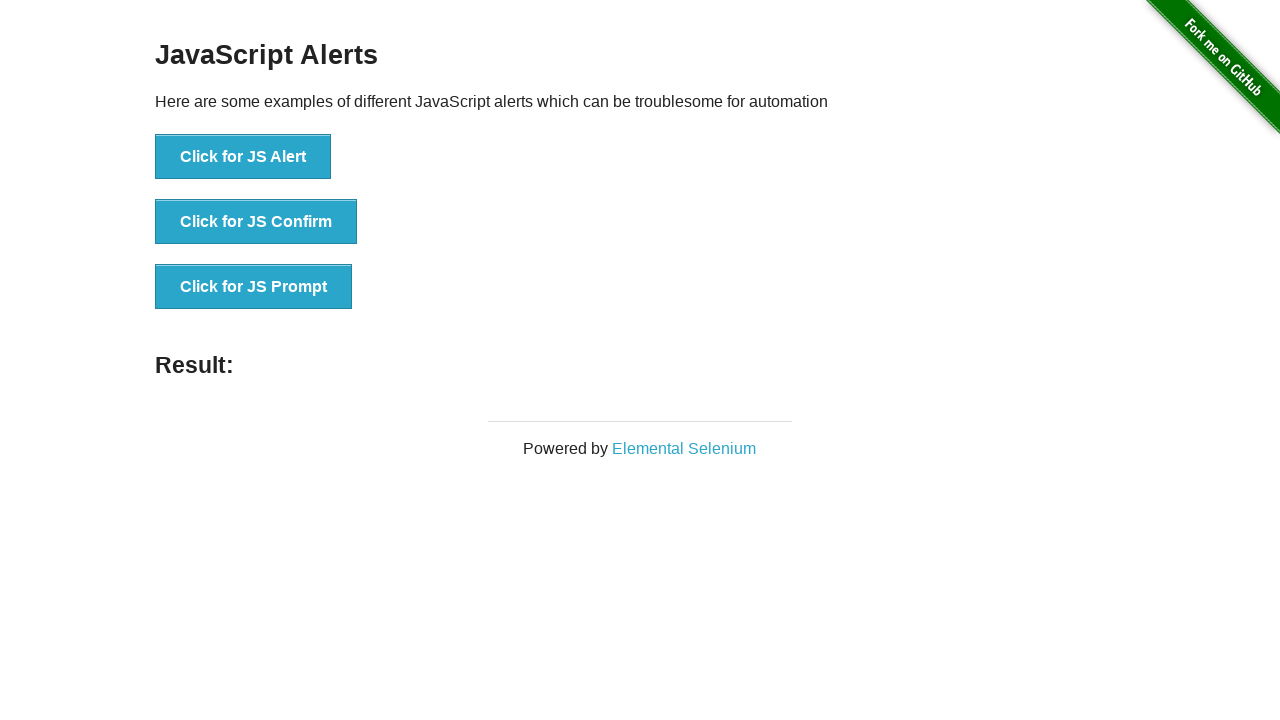

Set up dialog handler to dismiss confirmation dialog
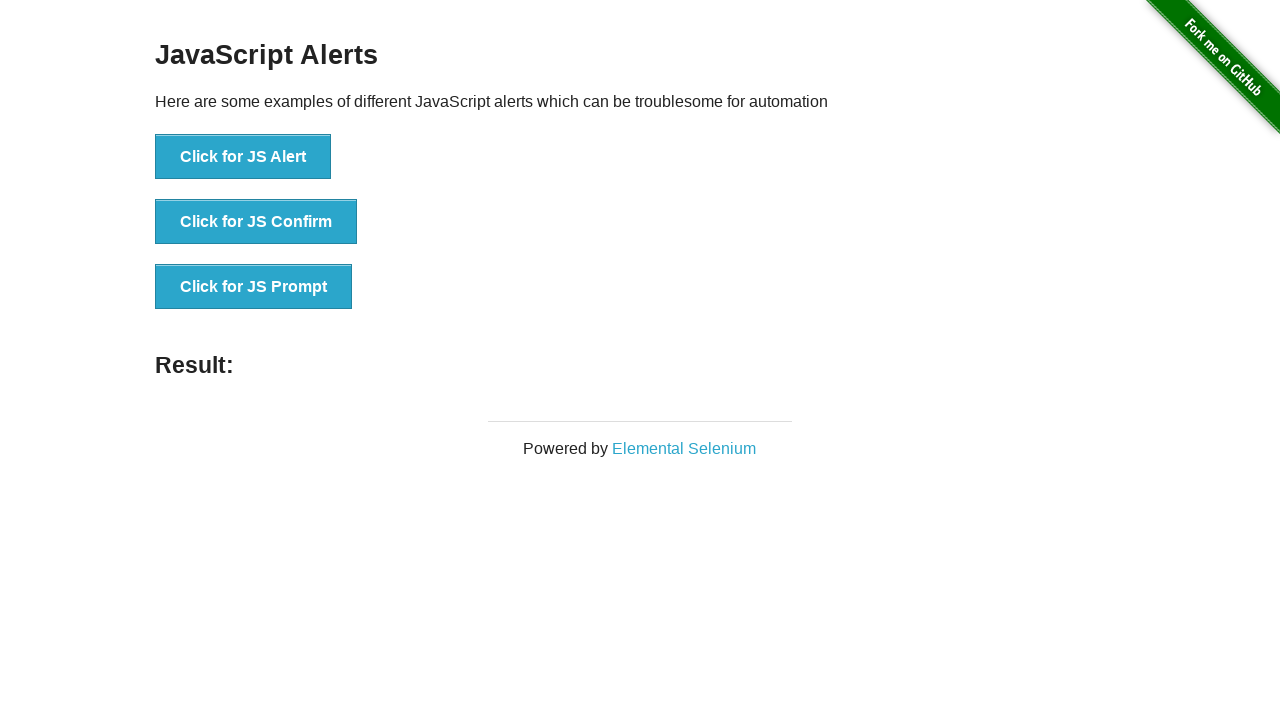

Clicked JS Confirm button to trigger confirmation dialog at (256, 222) on button[onclick*='jsConfirm']
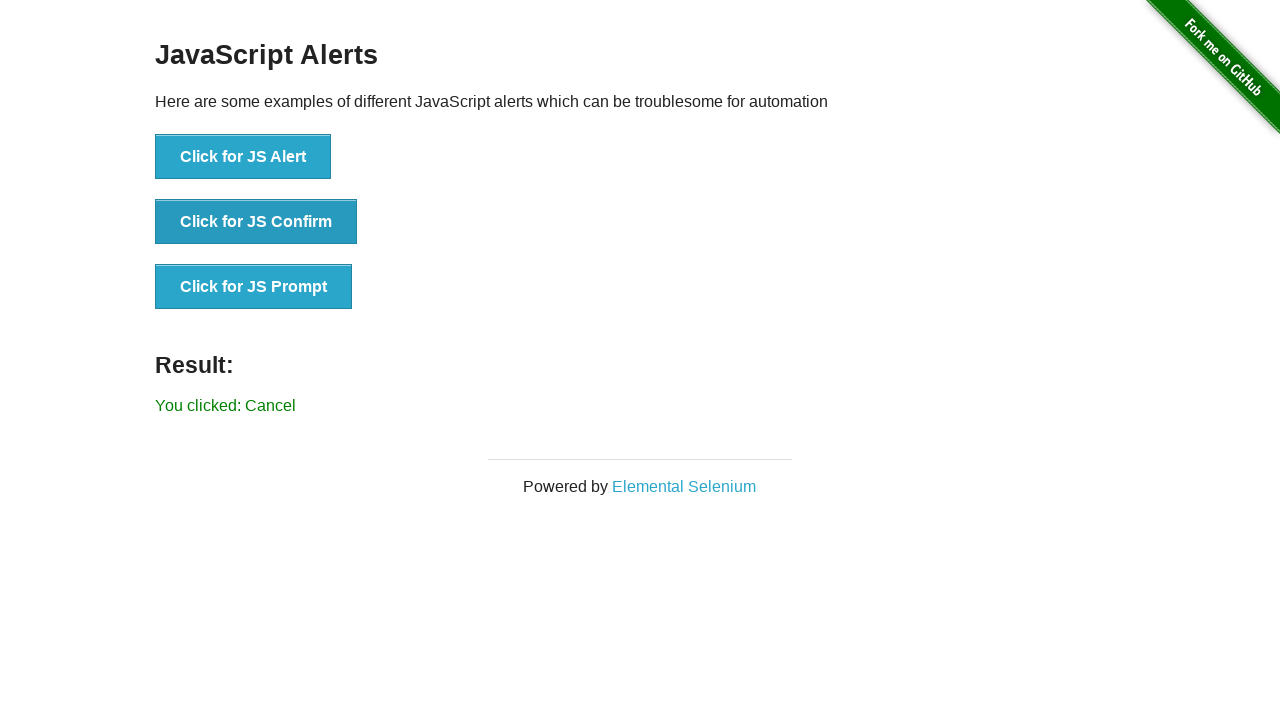

Confirmation dialog was dismissed and result message appeared
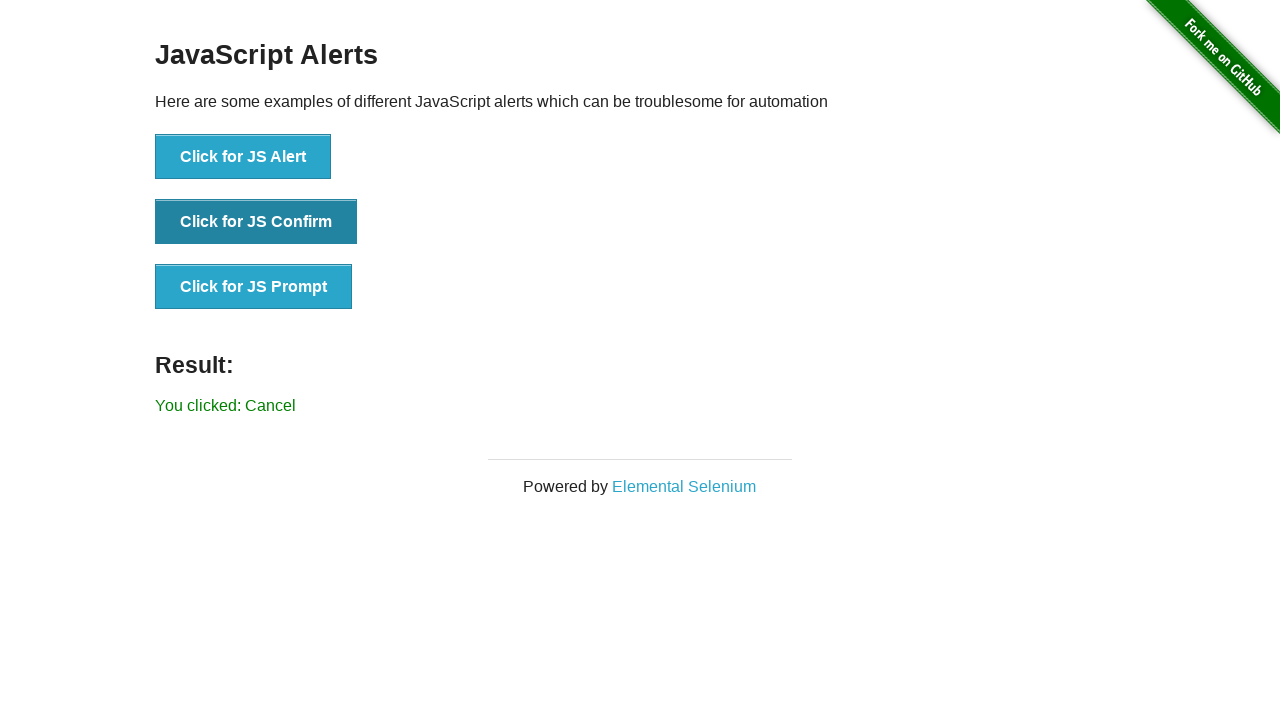

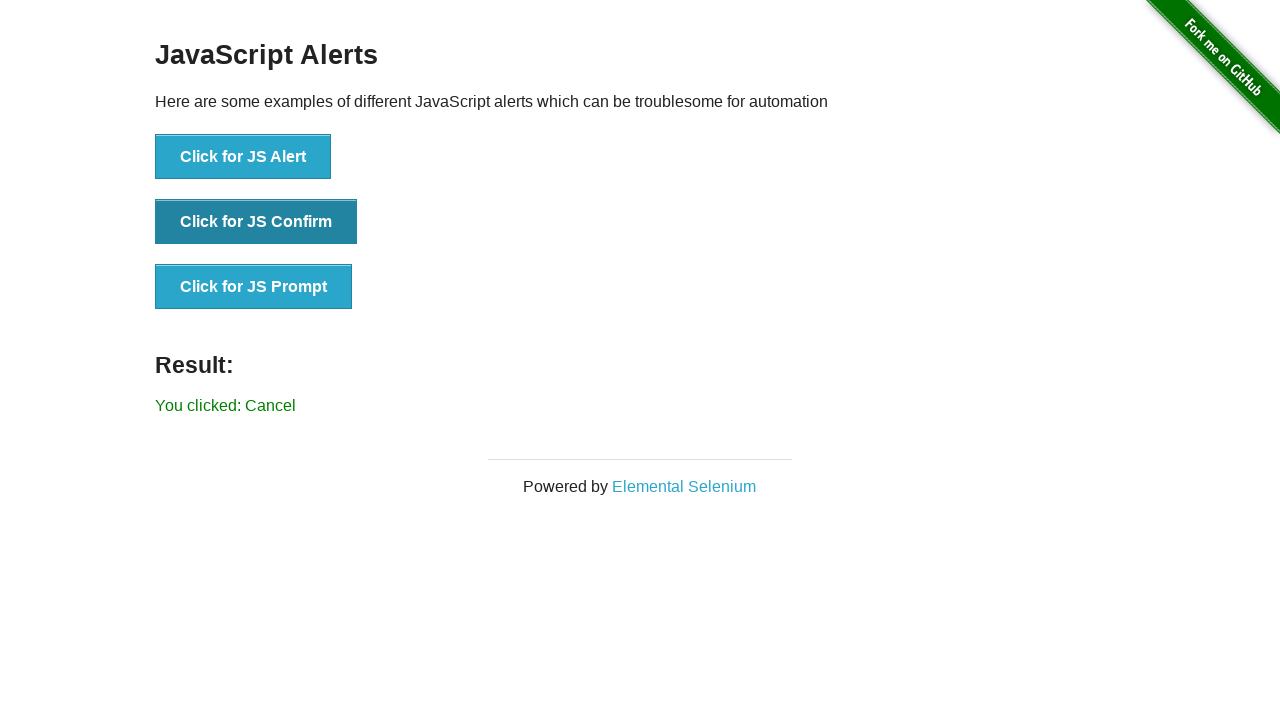